Clicks on the 'bad-request' link and verifies the response shows status 400 Bad Request

Starting URL: https://demoqa.com/links

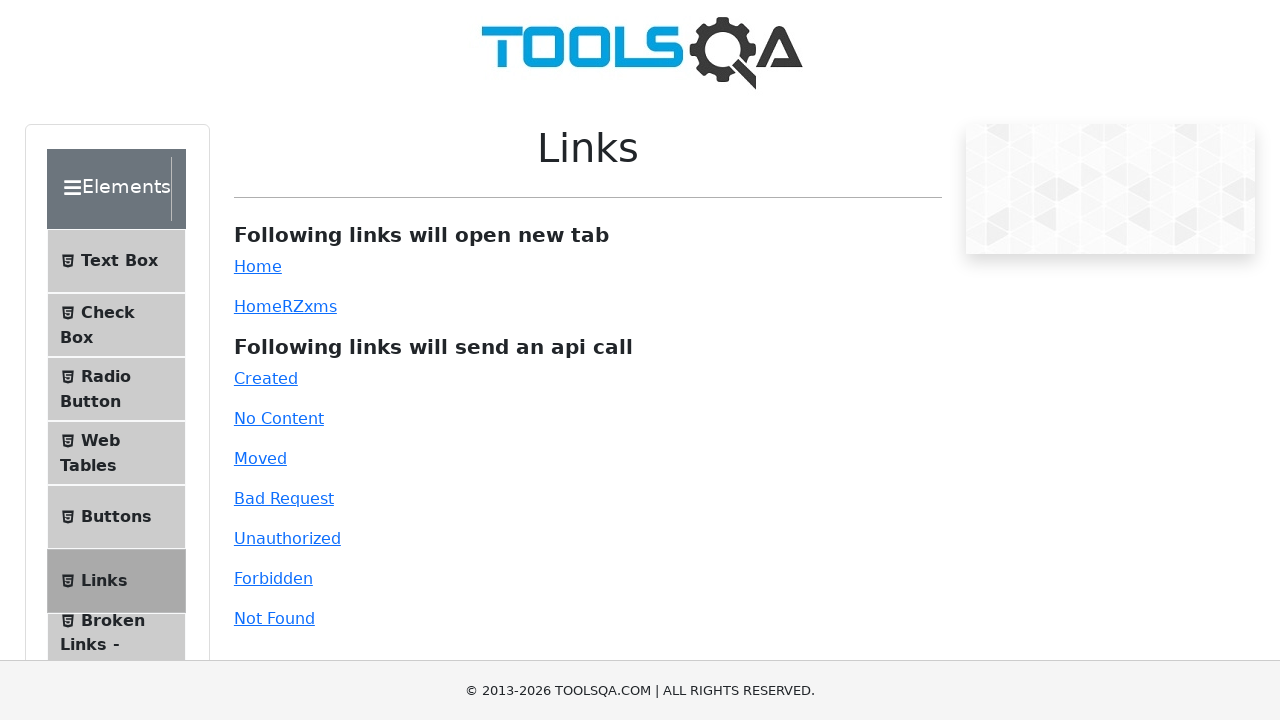

Clicked on the 'bad-request' link at (284, 498) on #bad-request
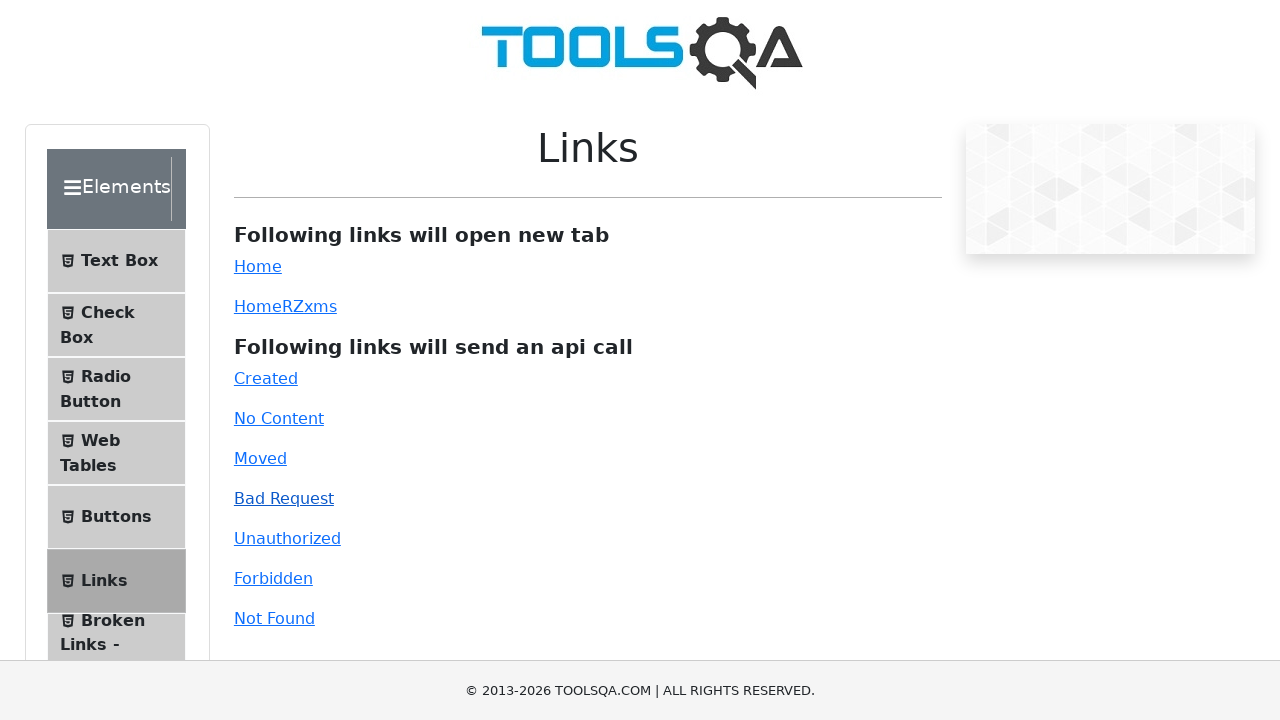

Waited for link response element to appear
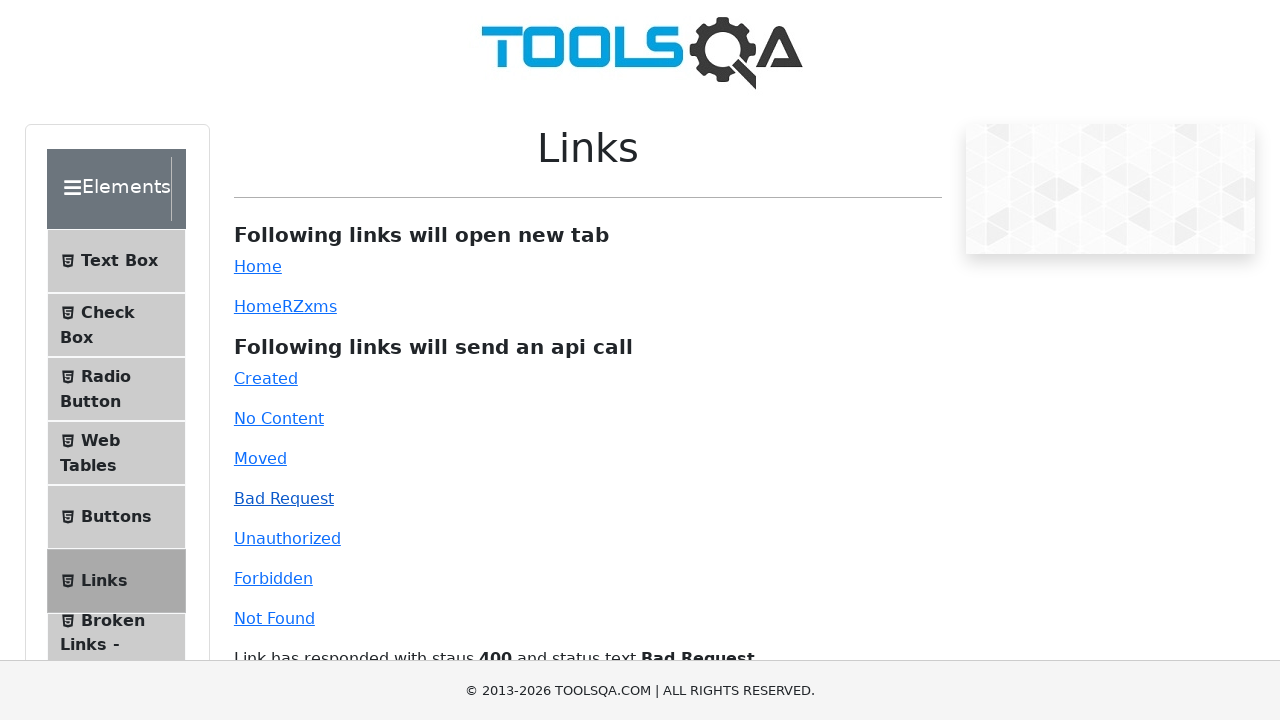

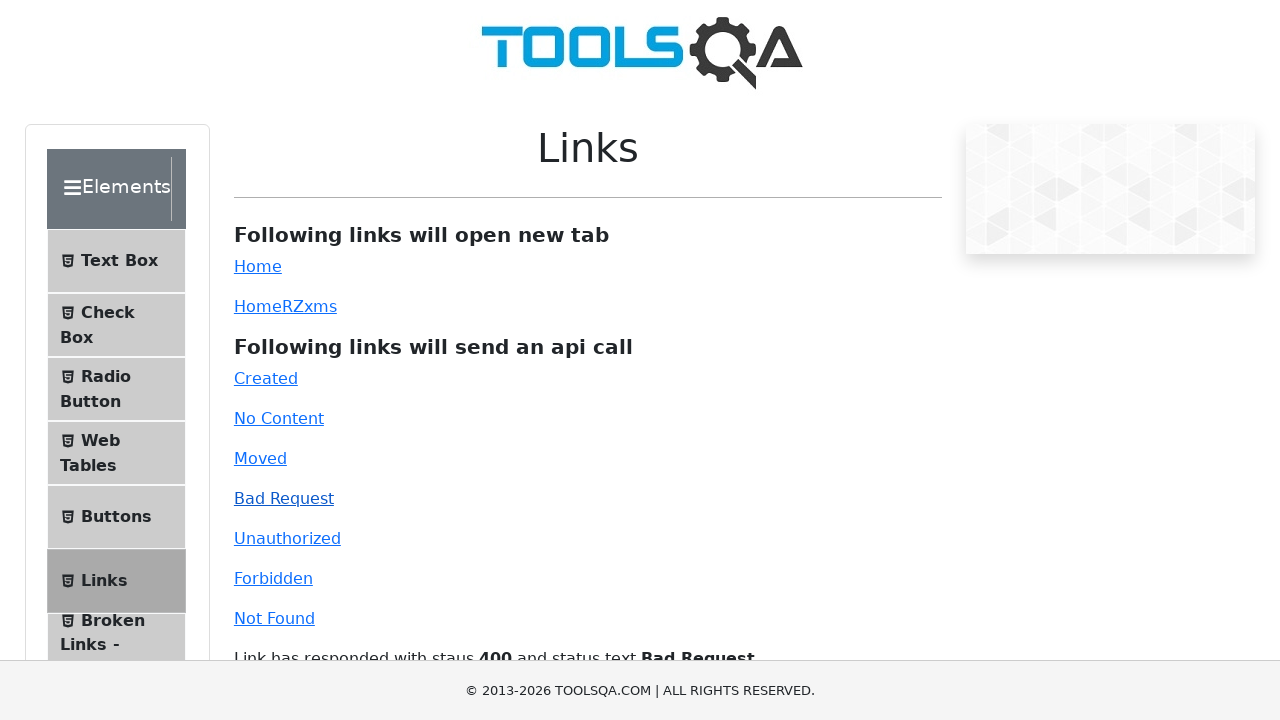